Tests the removal of a checkbox element by clicking a remove button and verifying the element is gone using exception handling

Starting URL: https://atidcollege.co.il/Xamples/ex_synchronization.html

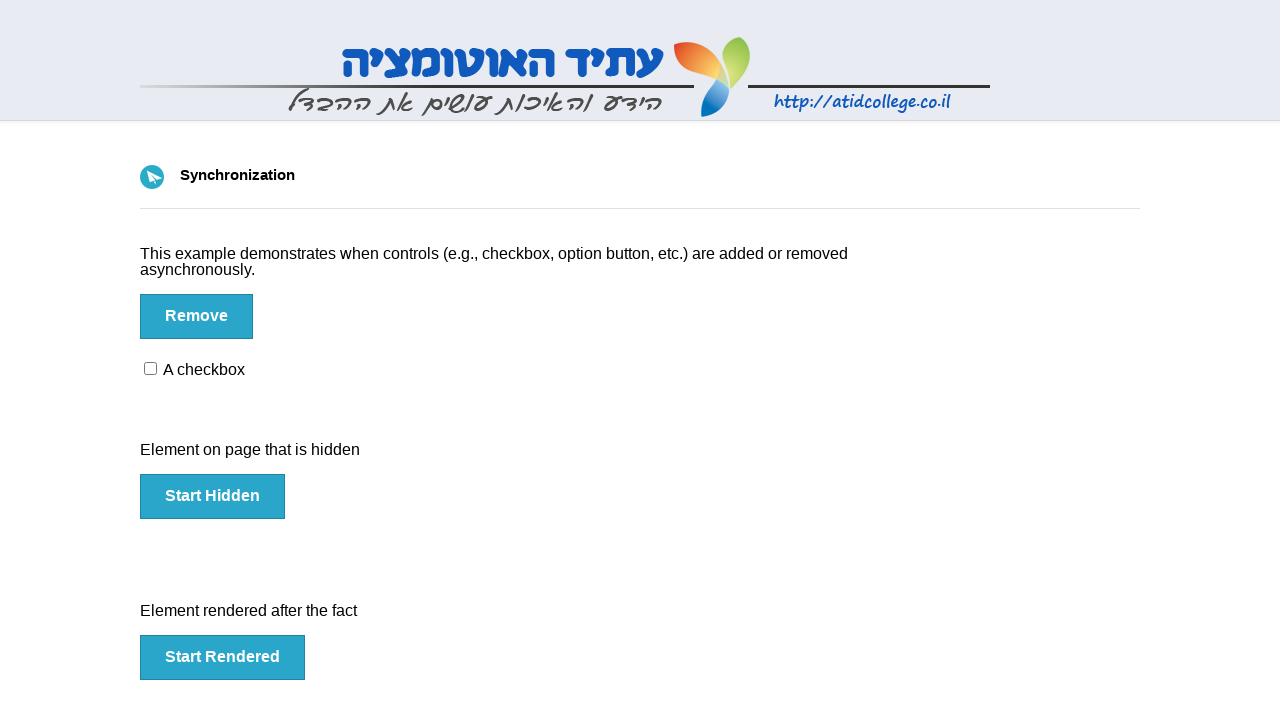

Clicked the Remove button at (196, 316) on xpath=//button[text()='Remove']
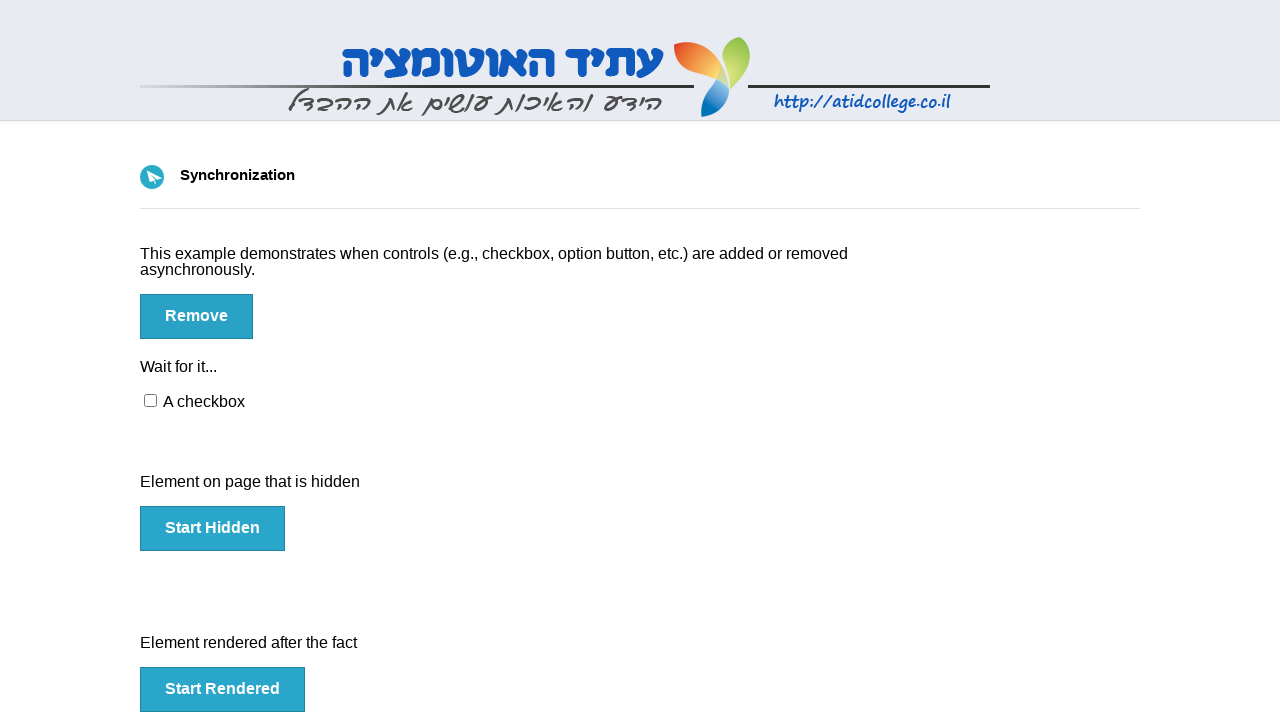

Waited 5000ms for element removal to complete
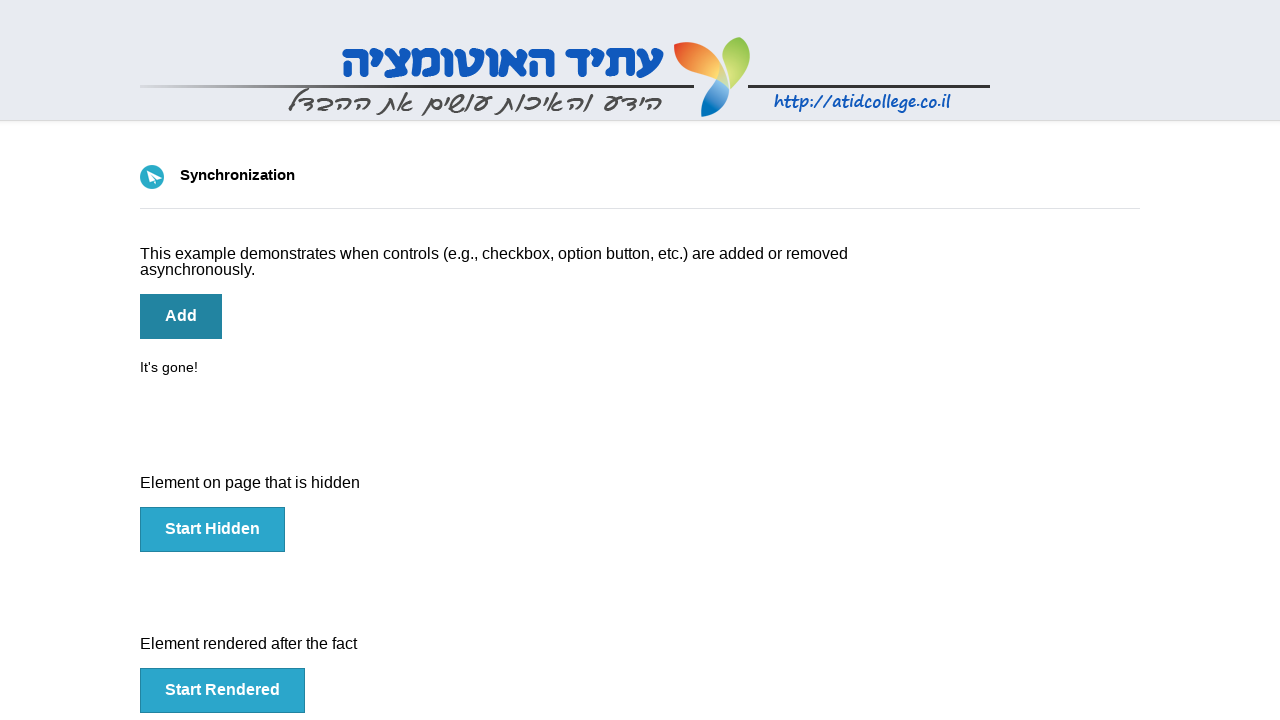

Test Passed! Checkbox element successfully removed
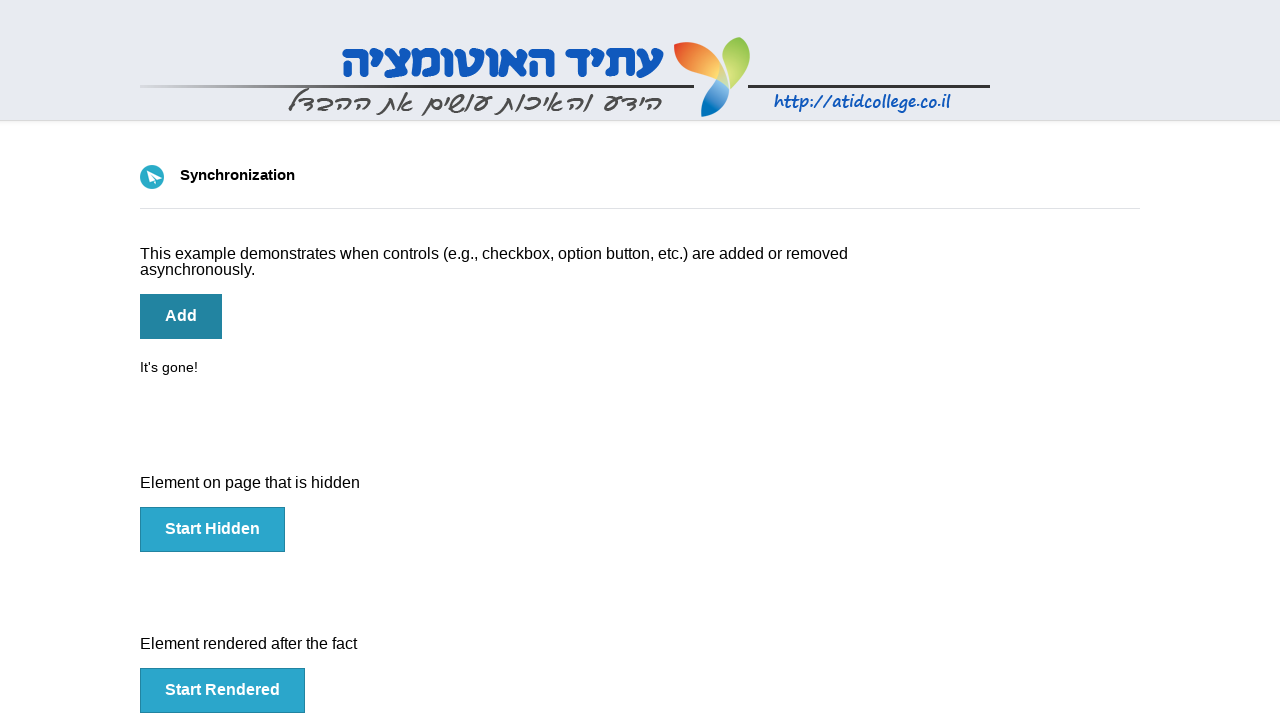

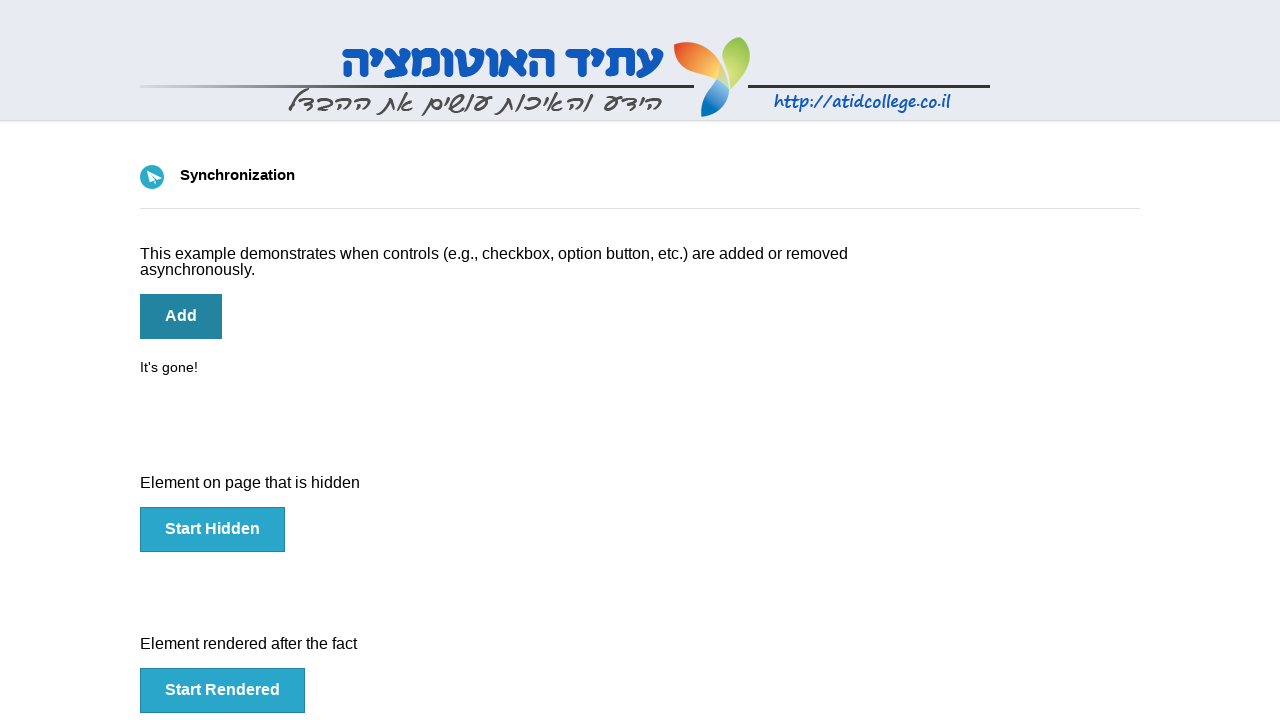